Navigates to the Suno website and waits for the page content to fully load

Starting URL: https://suno.com

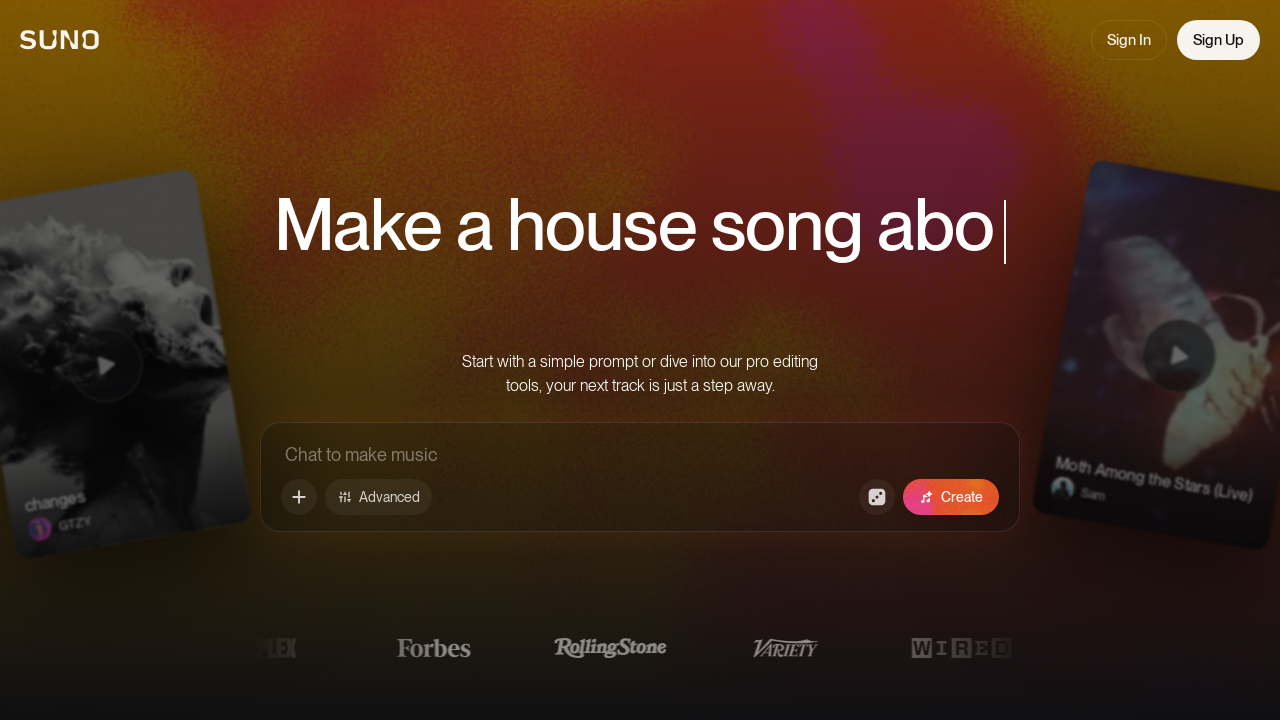

Navigated to https://suno.com
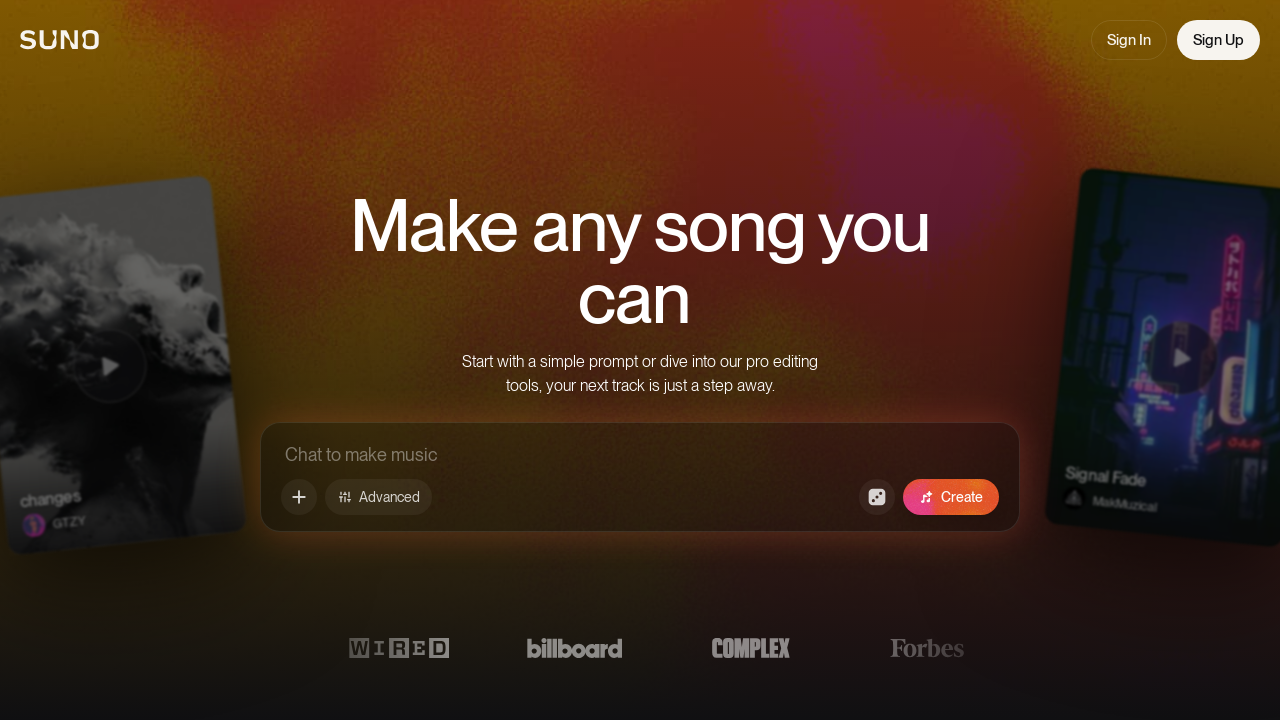

Waited for DOM content to fully load on Suno website
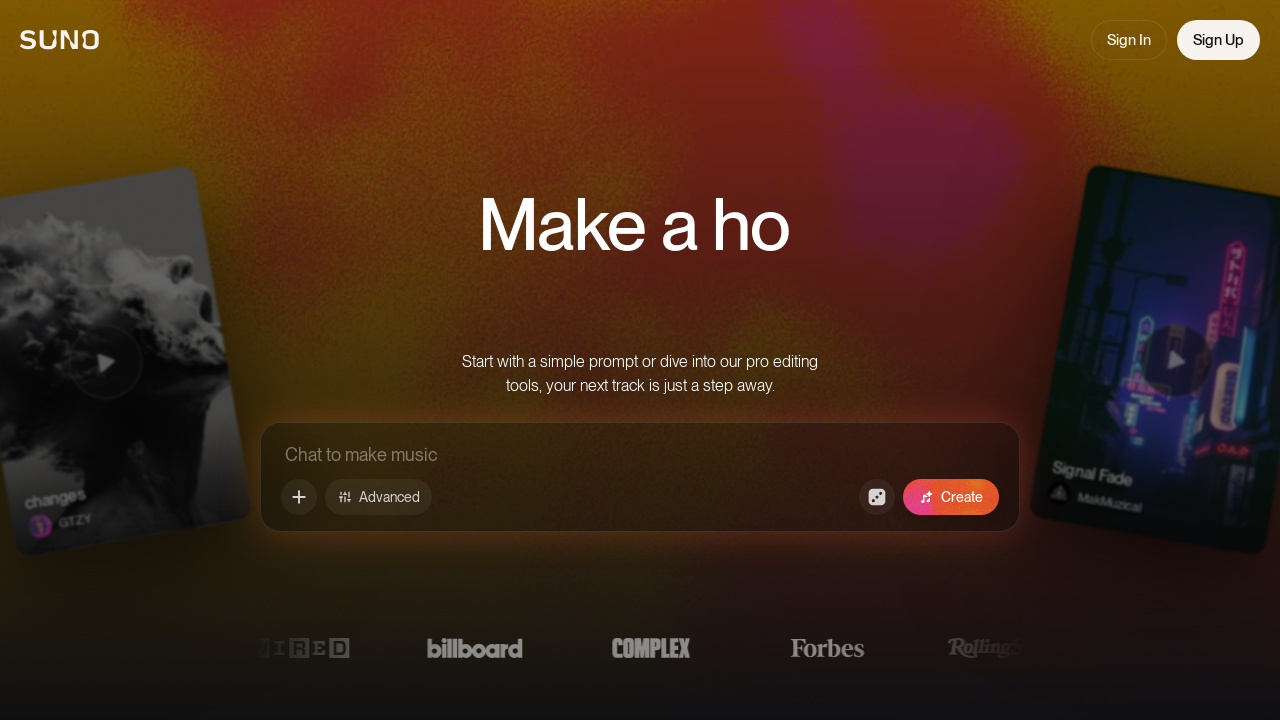

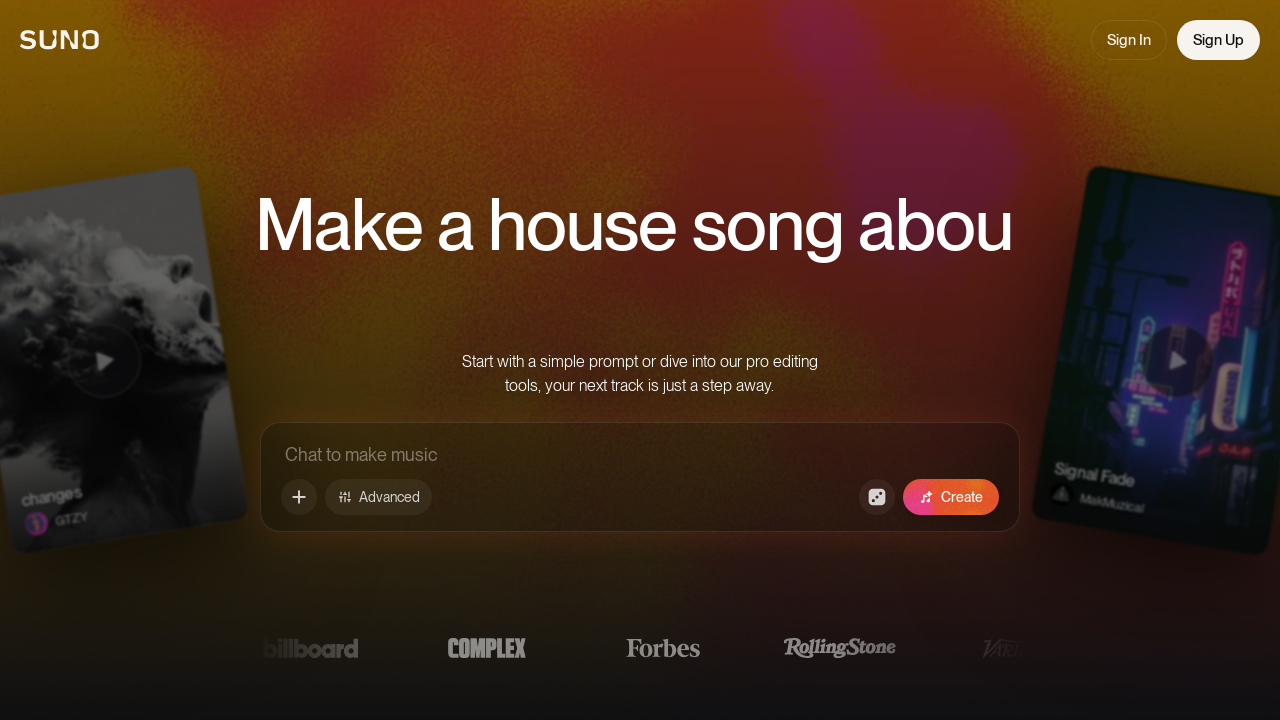